Tests dropdown selection functionality on a student registration form by selecting birthday date, month, and year from dropdown menus

Starting URL: https://www.automationtestinginsider.com/2019/08/student-registration-form.html

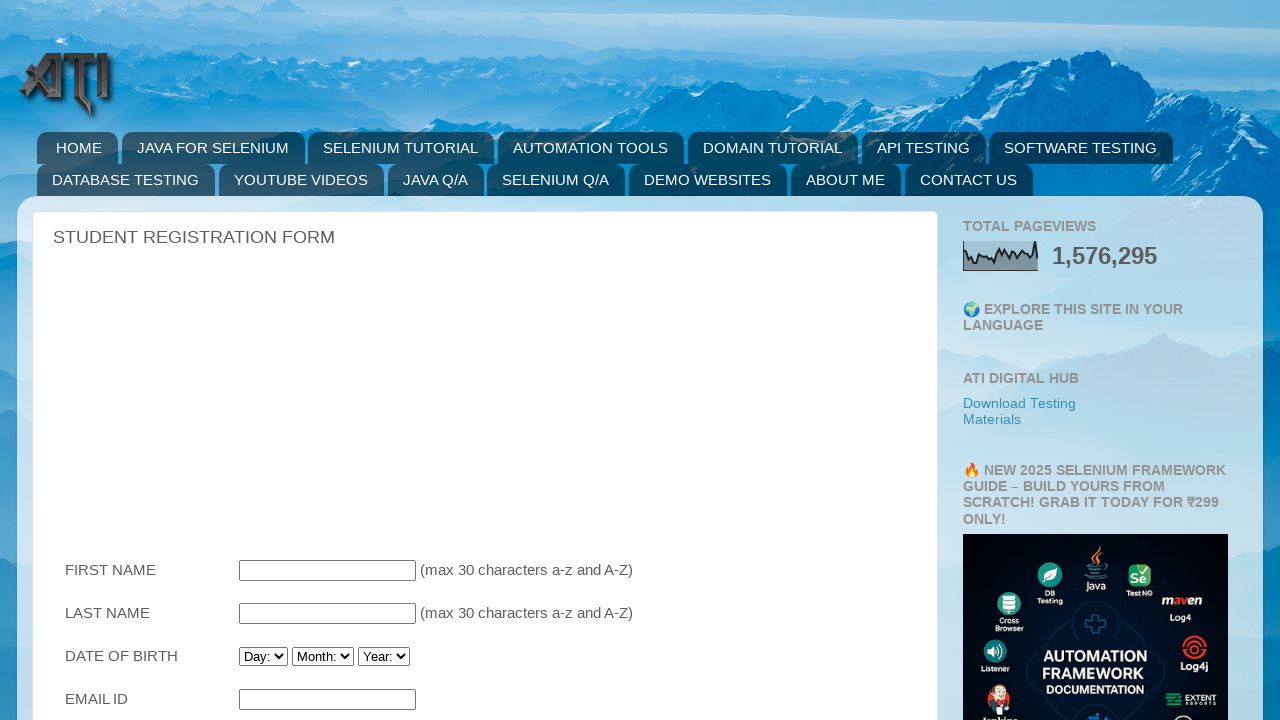

Selected day 9 from birthday day dropdown on #Birthday_Day
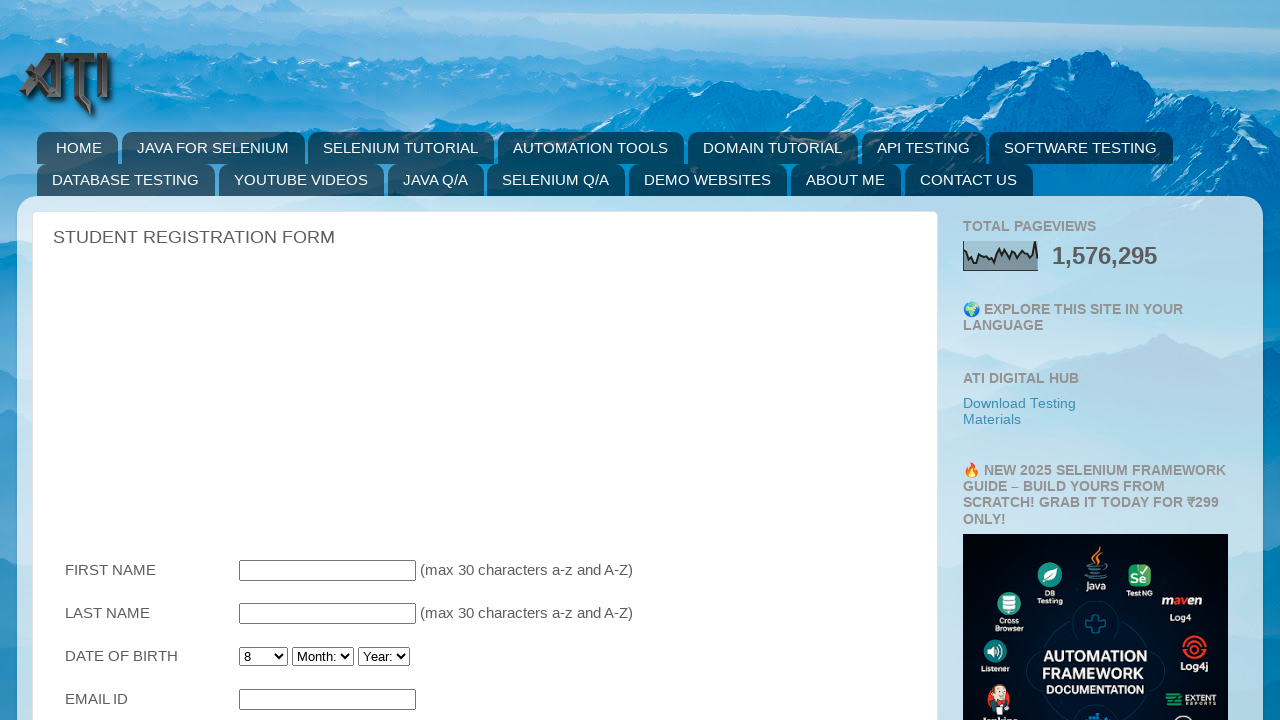

Selected March from birthday month dropdown on #Birthday_Month
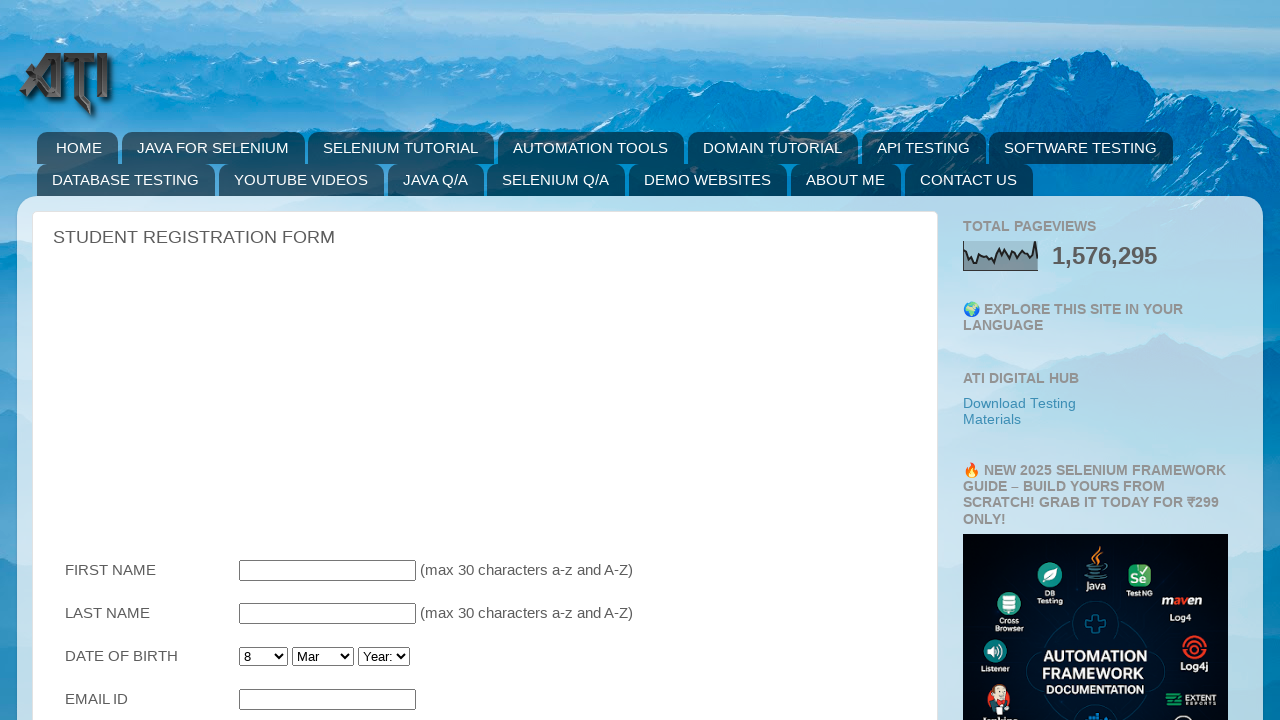

Selected April from birthday month dropdown, overwriting March selection on #Birthday_Month
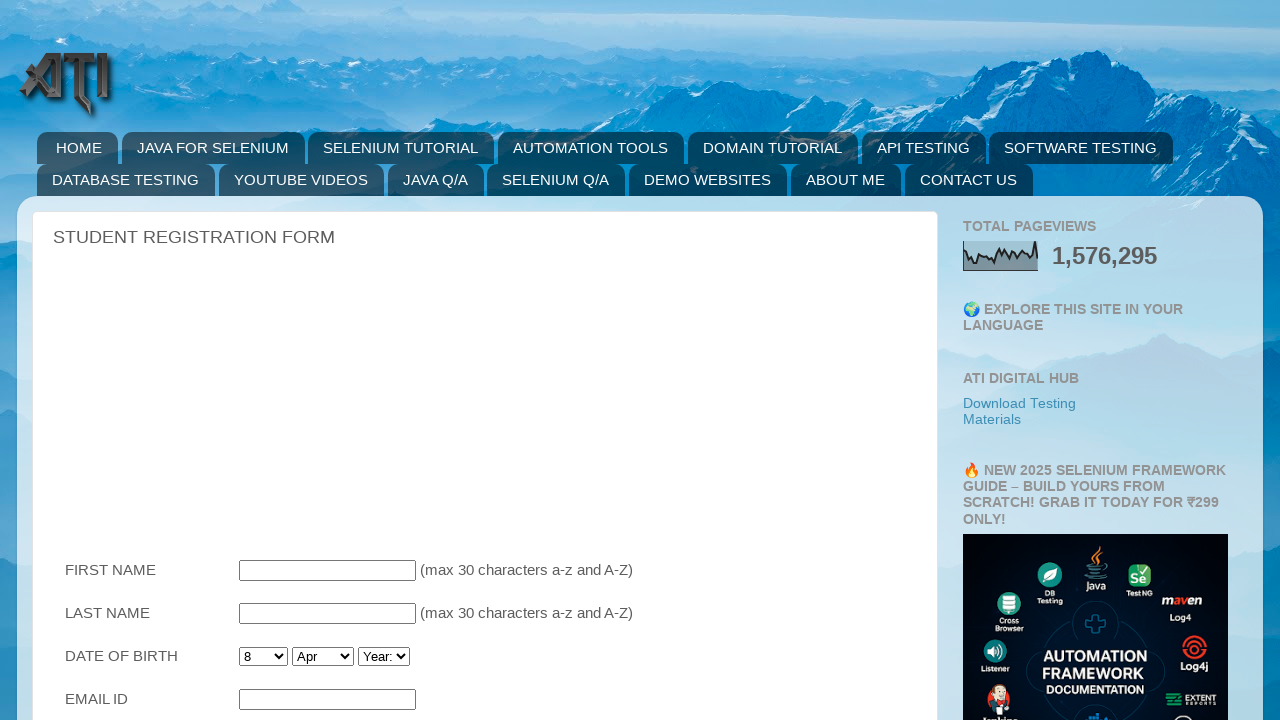

Selected year 1996 from birthday year dropdown on #Birthday_Year
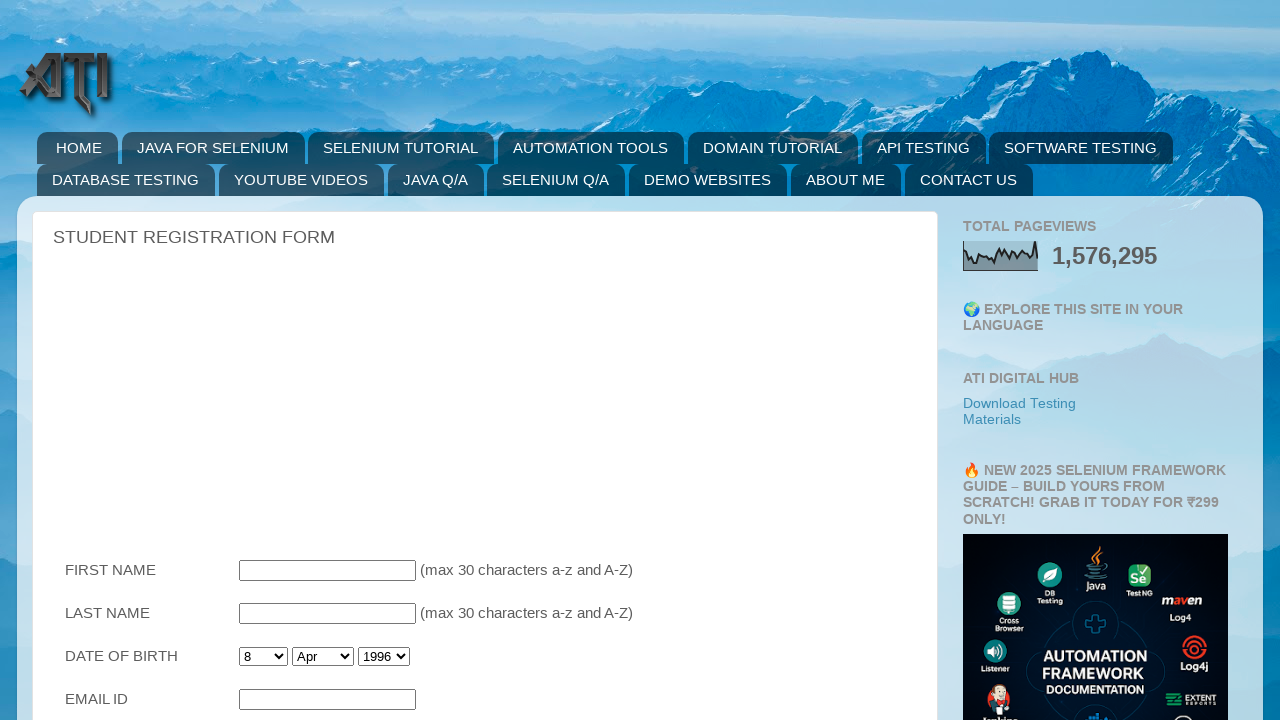

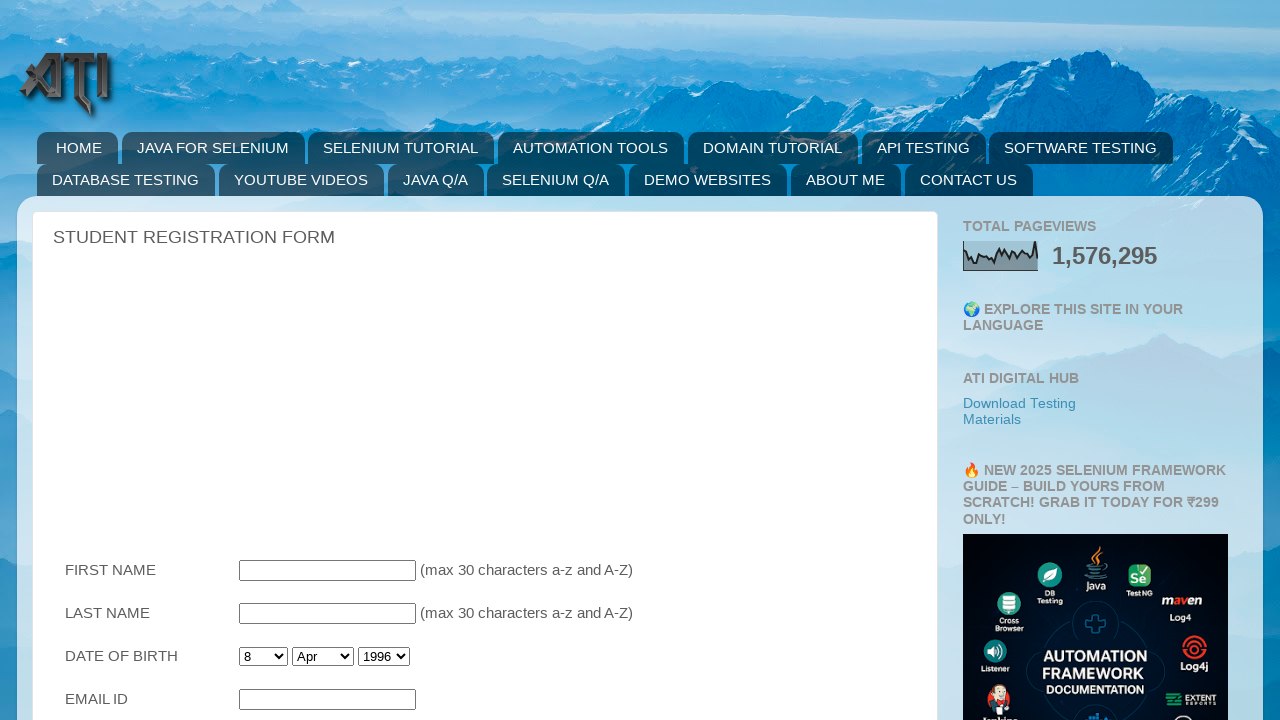